Navigates to an automation practice page and verifies that a table with data is displayed by waiting for table rows to load.

Starting URL: https://rahulshettyacademy.com/AutomationPractice/

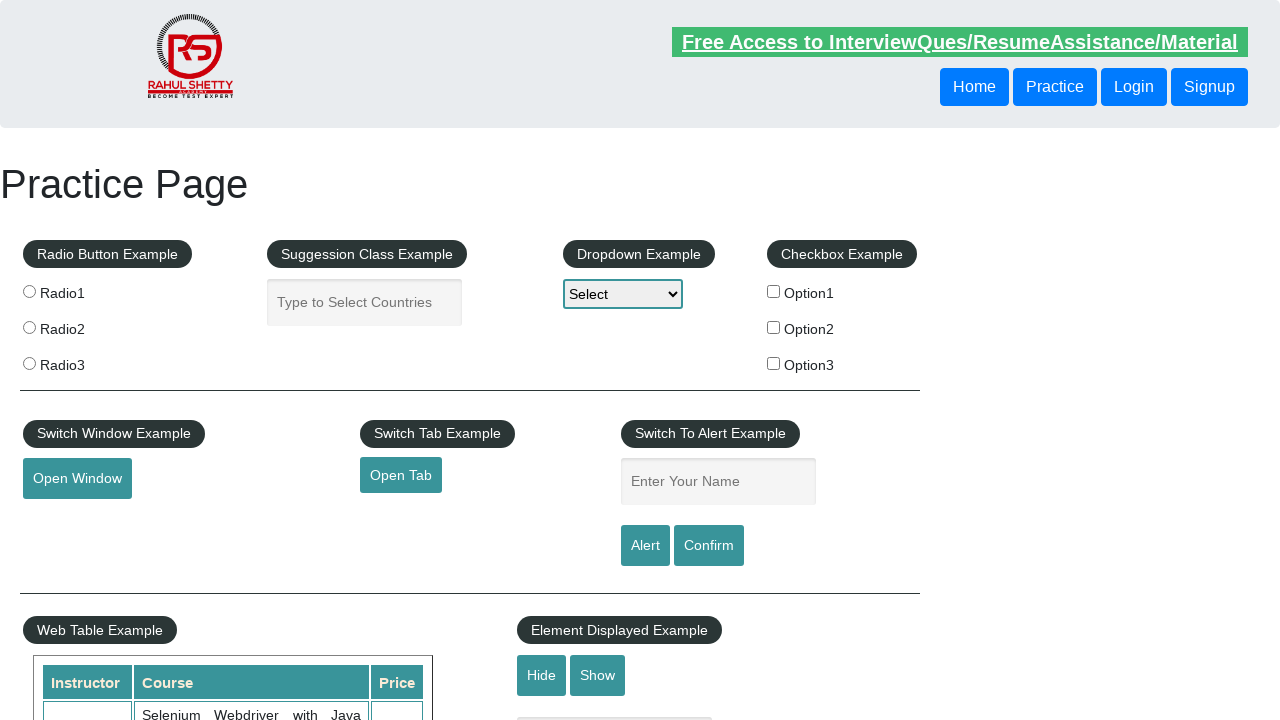

Navigated to Rahul Shetty Academy automation practice page
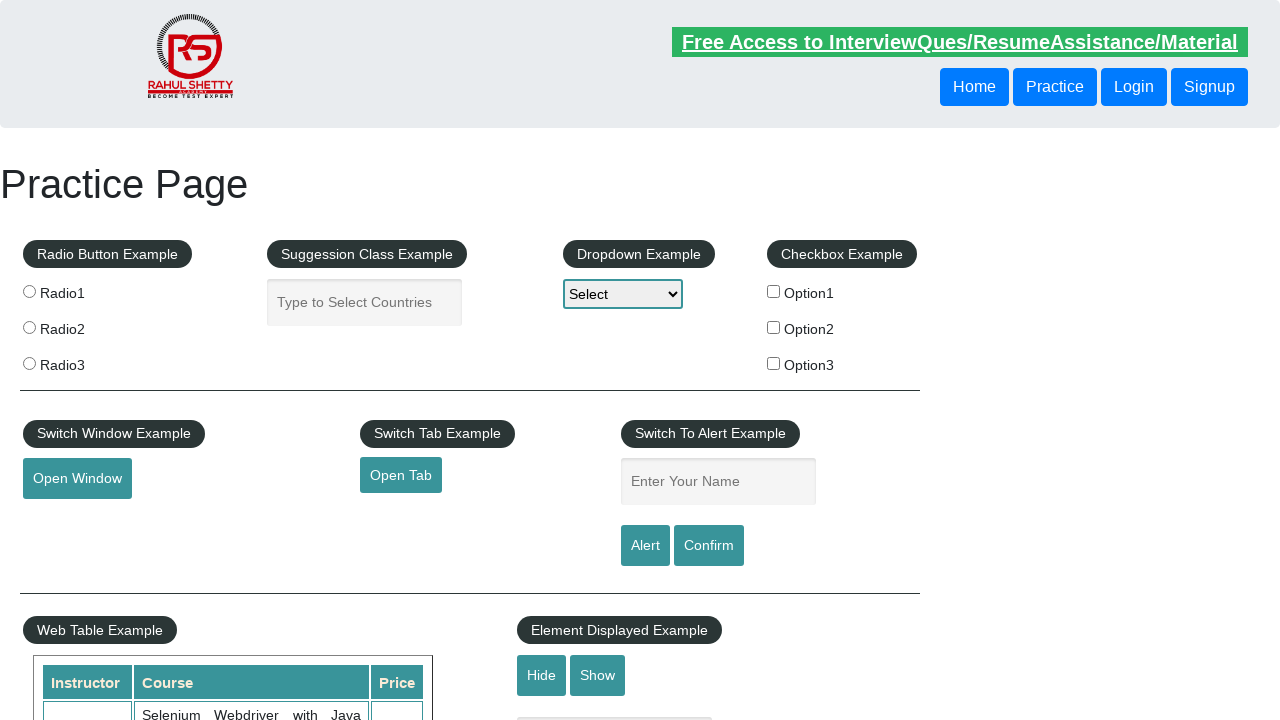

Table with class 'table-display' became visible
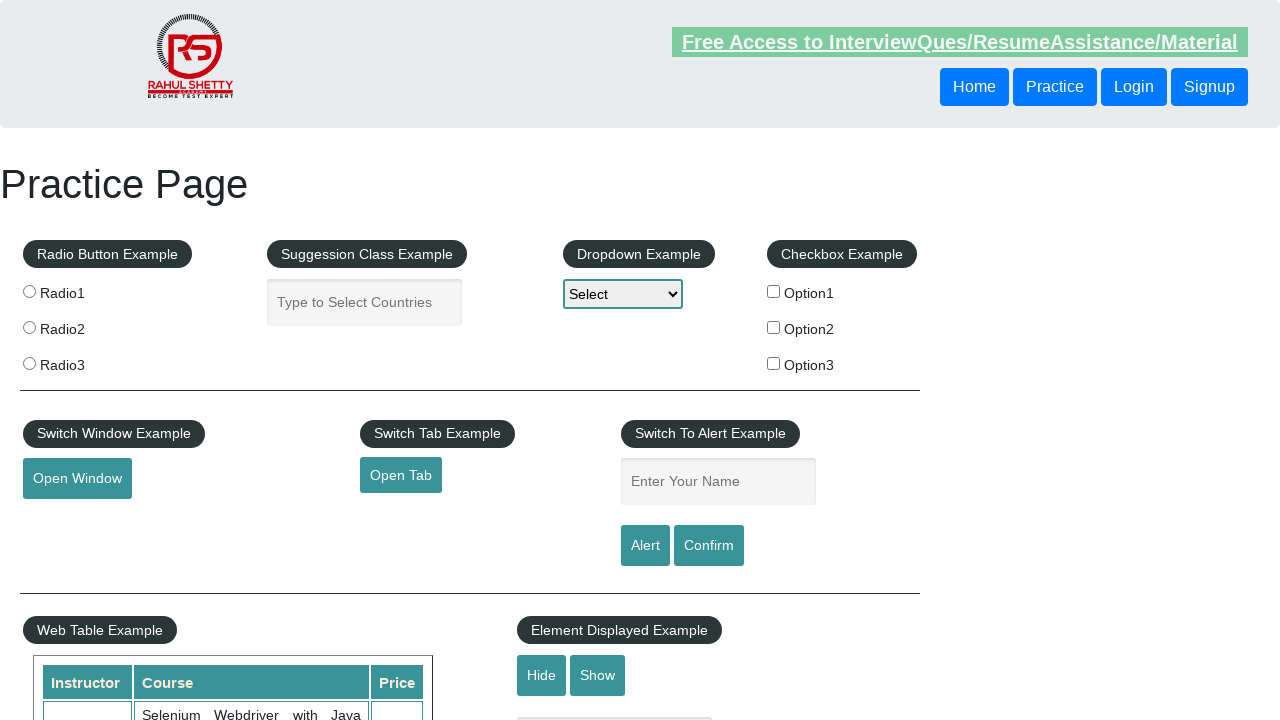

Table data rows loaded successfully - table contains data after header rows
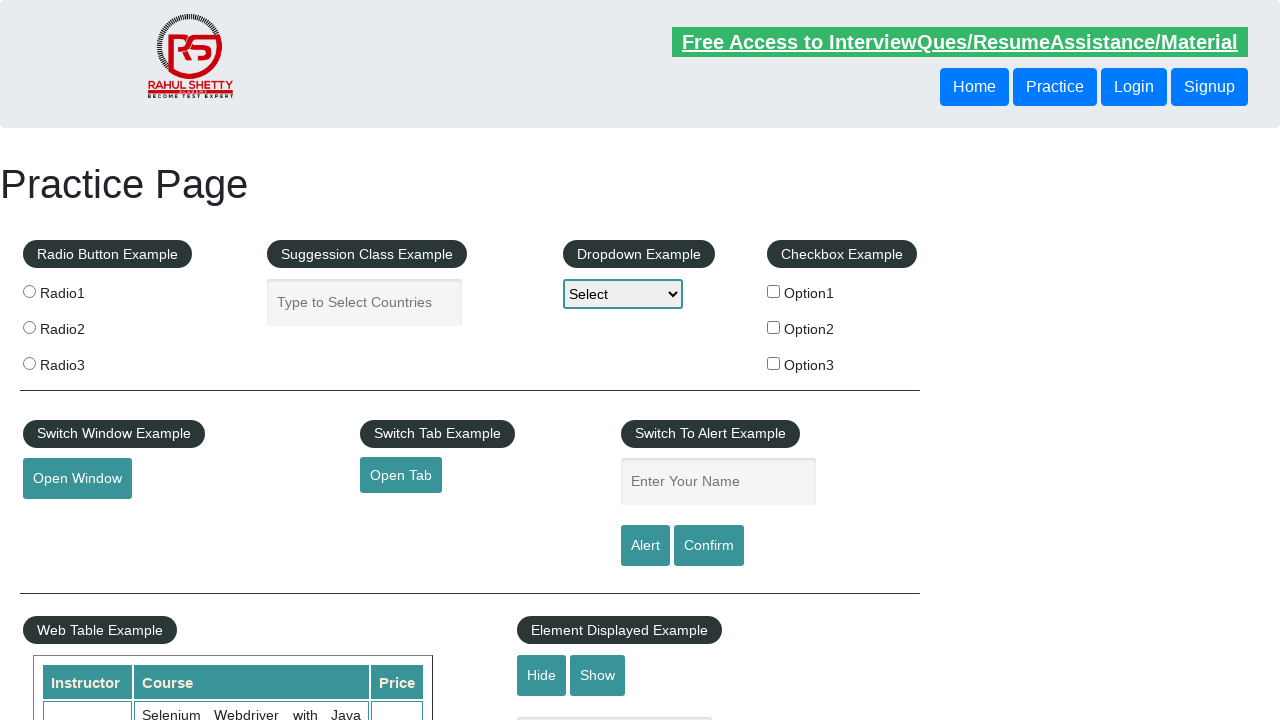

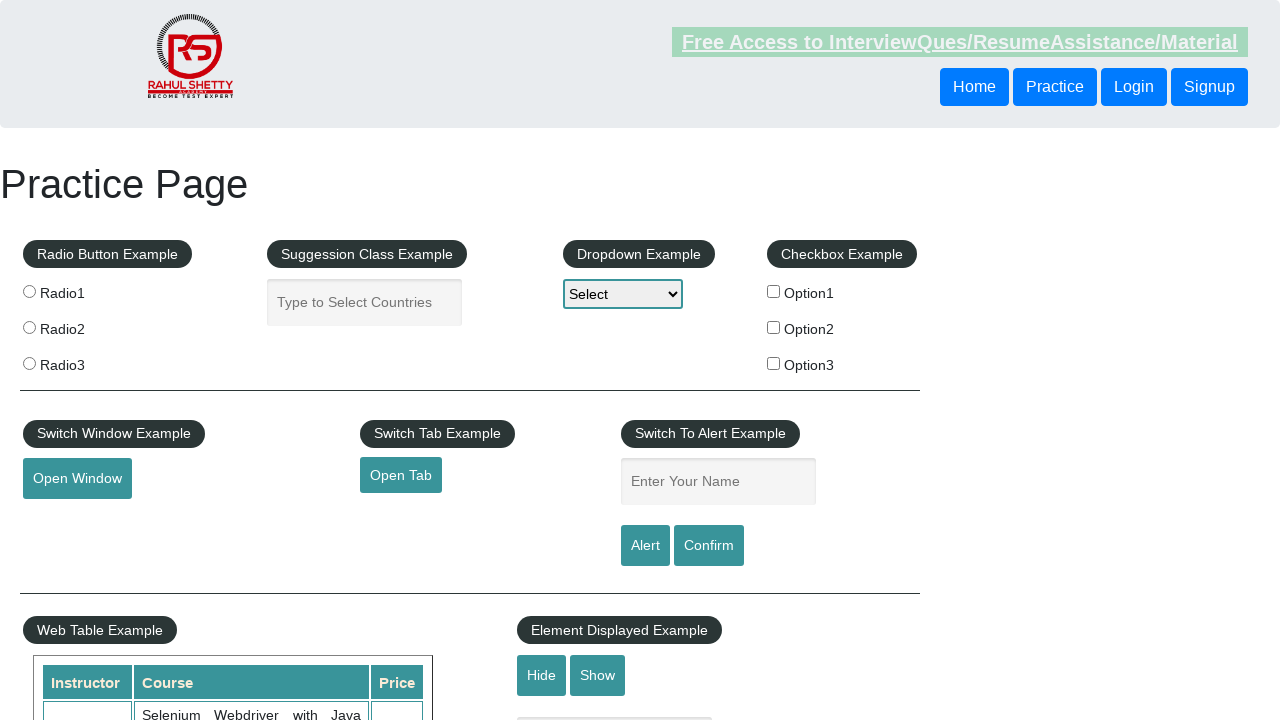